Tests that edits are cancelled when pressing Escape key

Starting URL: https://demo.playwright.dev/todomvc

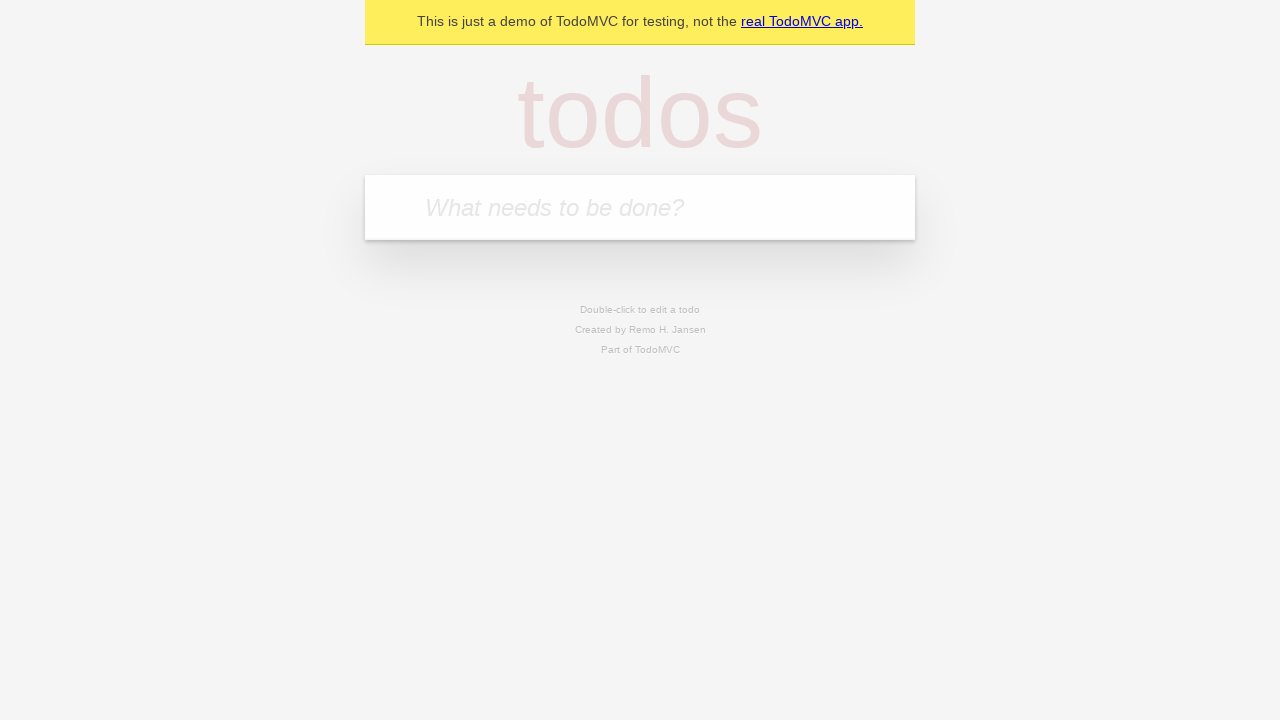

Filled new todo field with 'buy some cheese' on internal:attr=[placeholder="What needs to be done?"i]
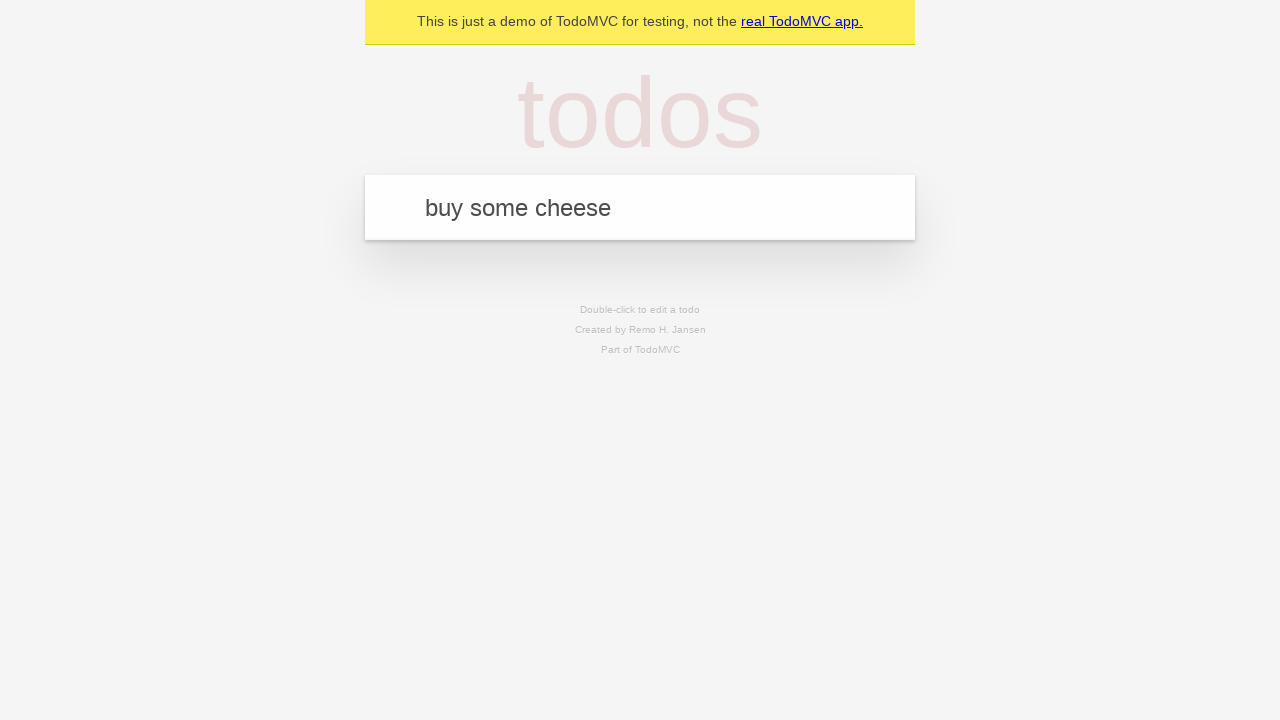

Pressed Enter to create todo 'buy some cheese' on internal:attr=[placeholder="What needs to be done?"i]
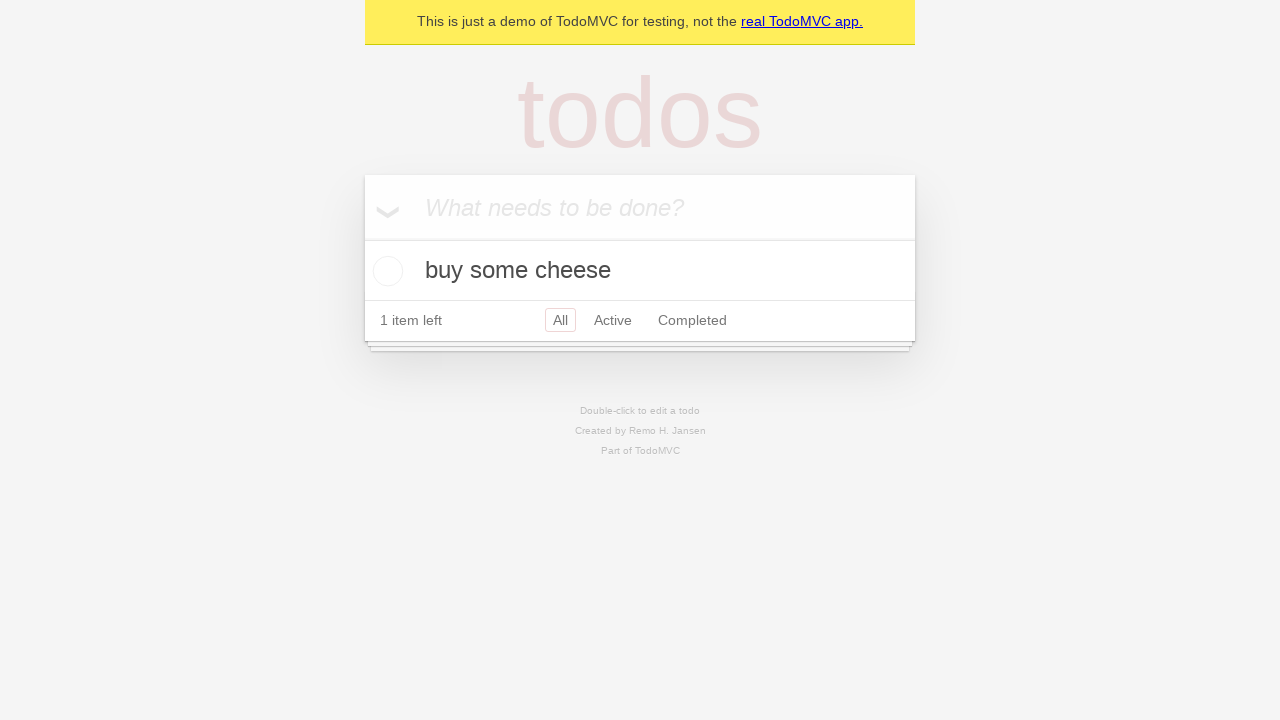

Filled new todo field with 'feed the cat' on internal:attr=[placeholder="What needs to be done?"i]
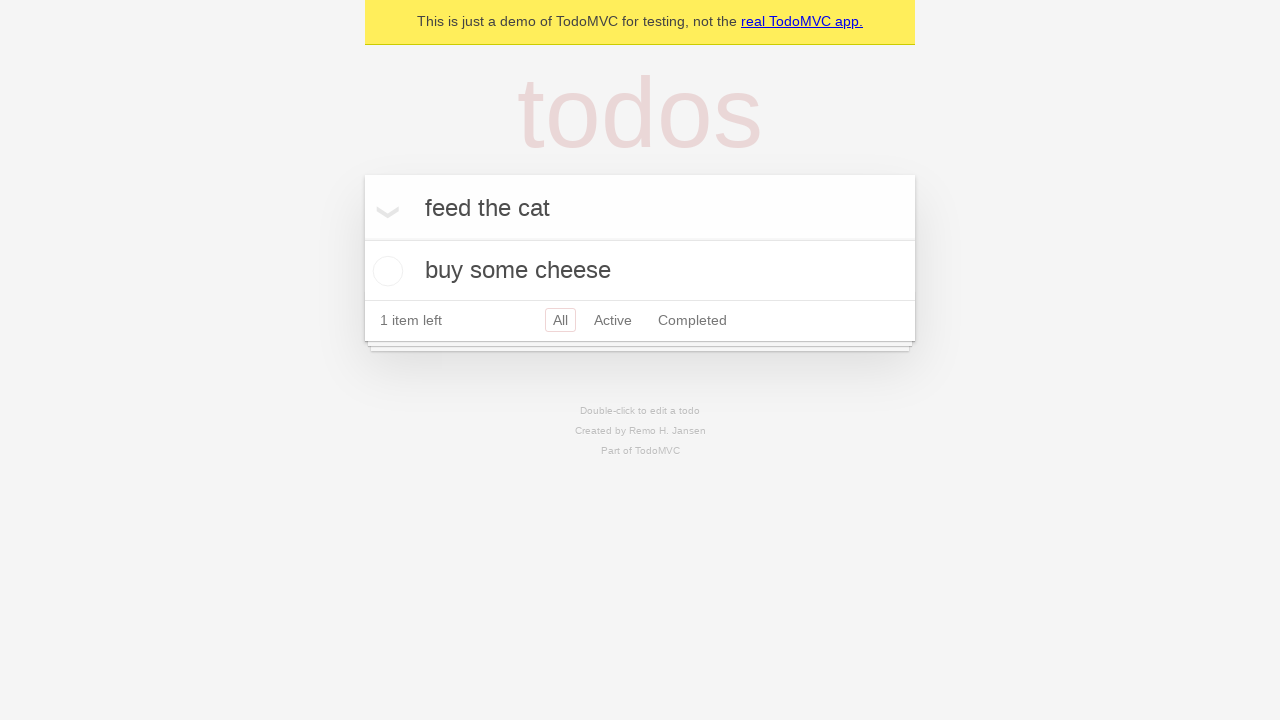

Pressed Enter to create todo 'feed the cat' on internal:attr=[placeholder="What needs to be done?"i]
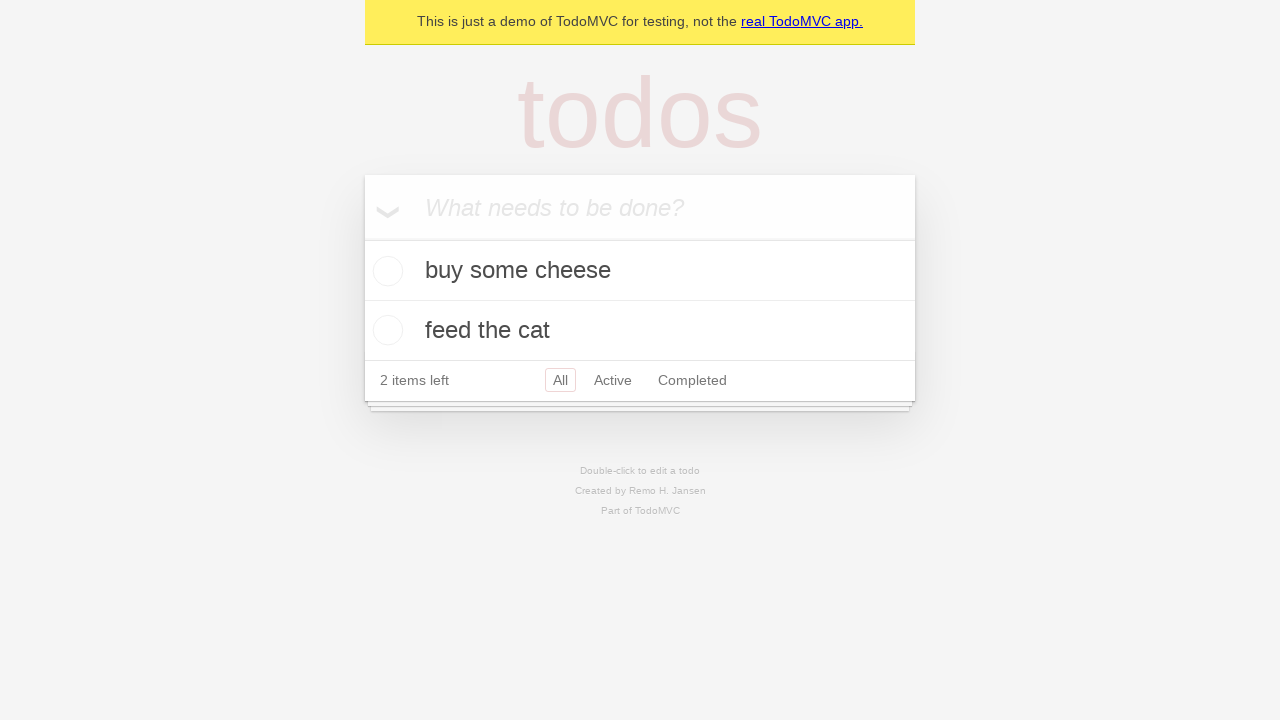

Filled new todo field with 'book a doctors appointment' on internal:attr=[placeholder="What needs to be done?"i]
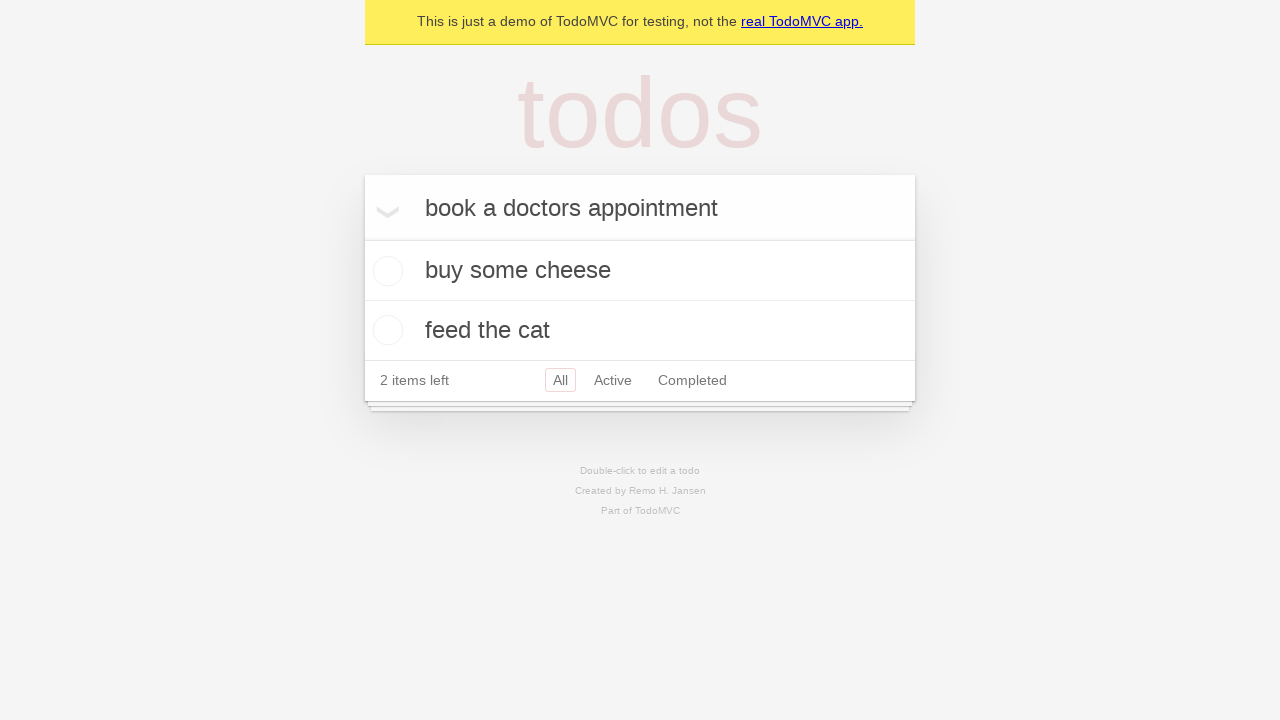

Pressed Enter to create todo 'book a doctors appointment' on internal:attr=[placeholder="What needs to be done?"i]
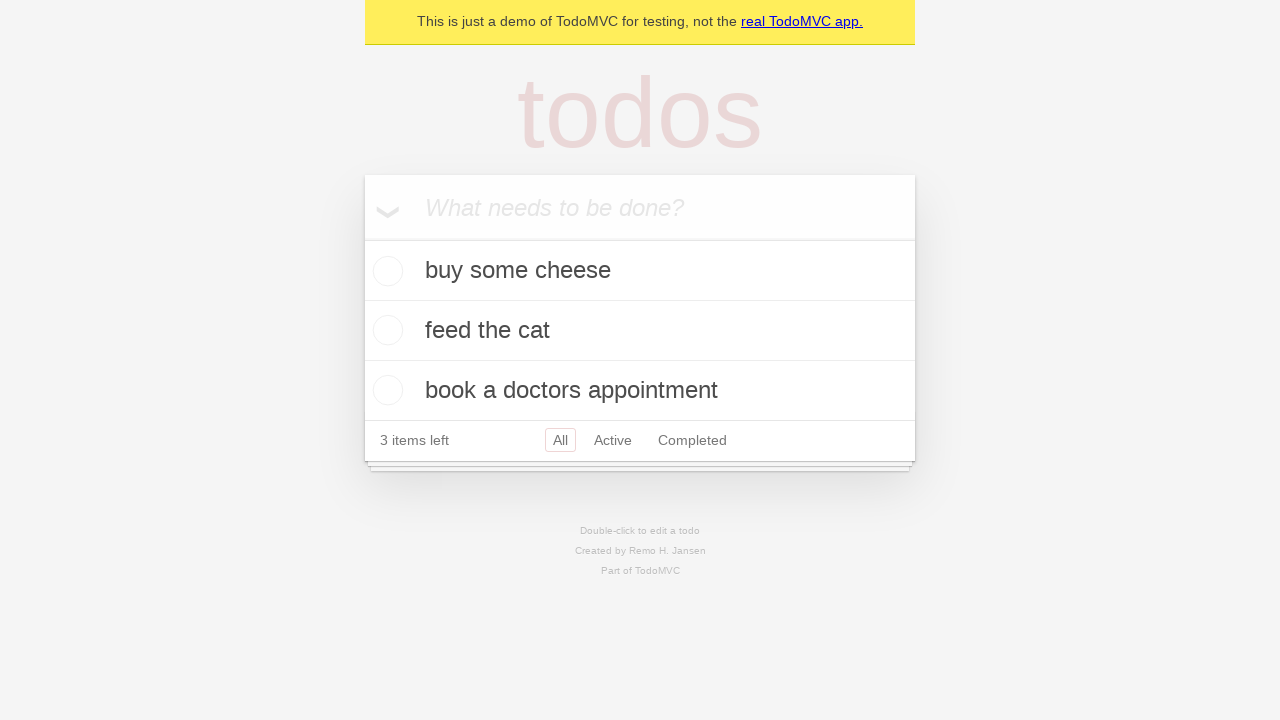

Double-clicked second todo item to enter edit mode at (640, 331) on internal:testid=[data-testid="todo-item"s] >> nth=1
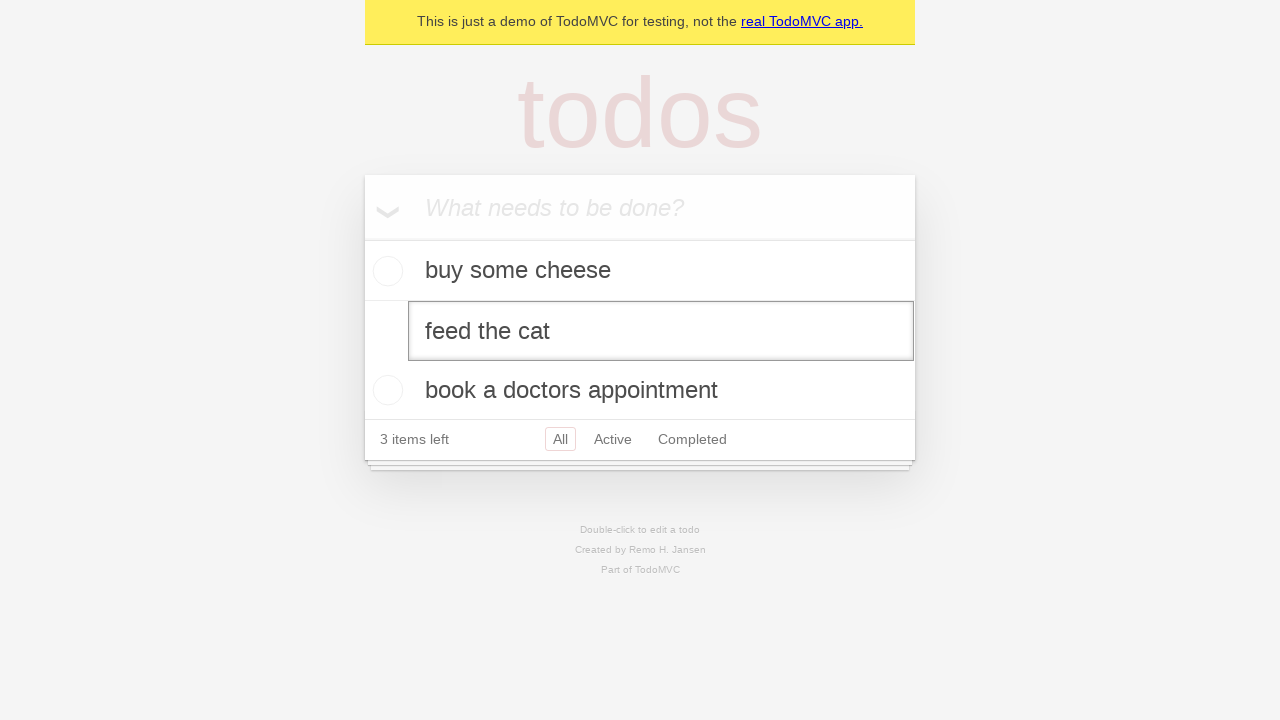

Filled edit field with 'buy some sausages' on internal:testid=[data-testid="todo-item"s] >> nth=1 >> internal:role=textbox[nam
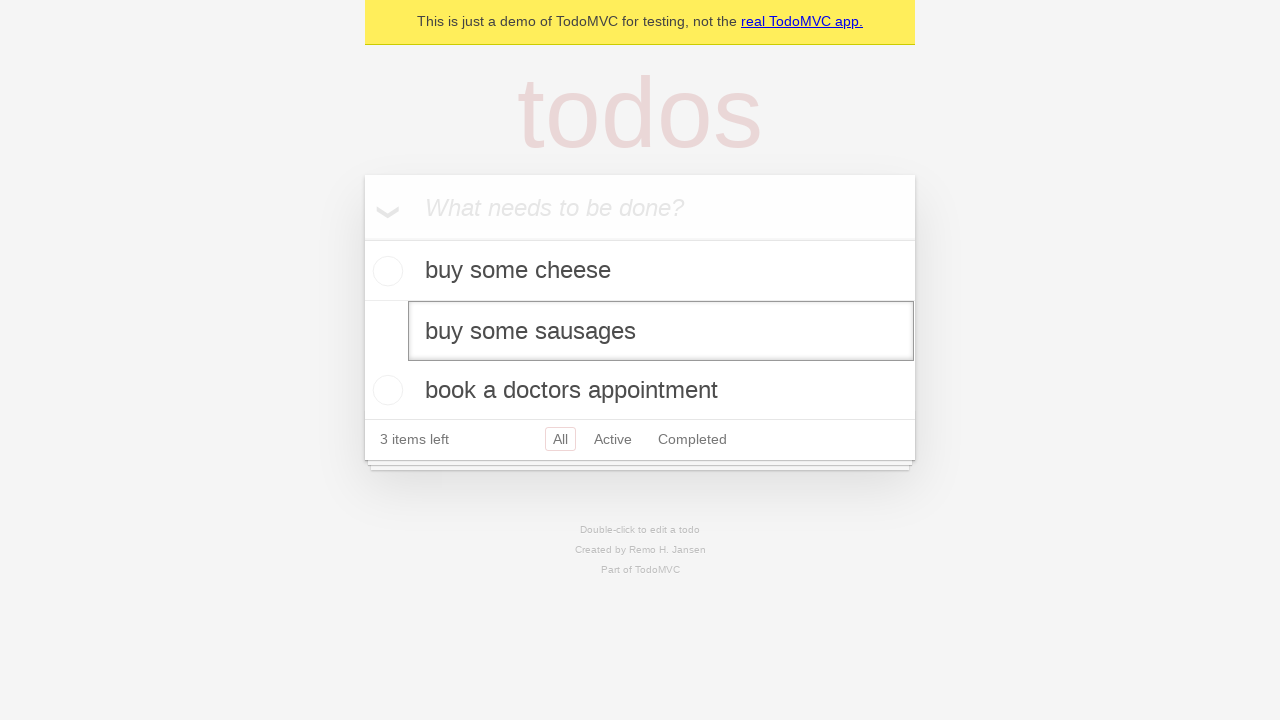

Pressed Escape to cancel edit and discard changes on internal:testid=[data-testid="todo-item"s] >> nth=1 >> internal:role=textbox[nam
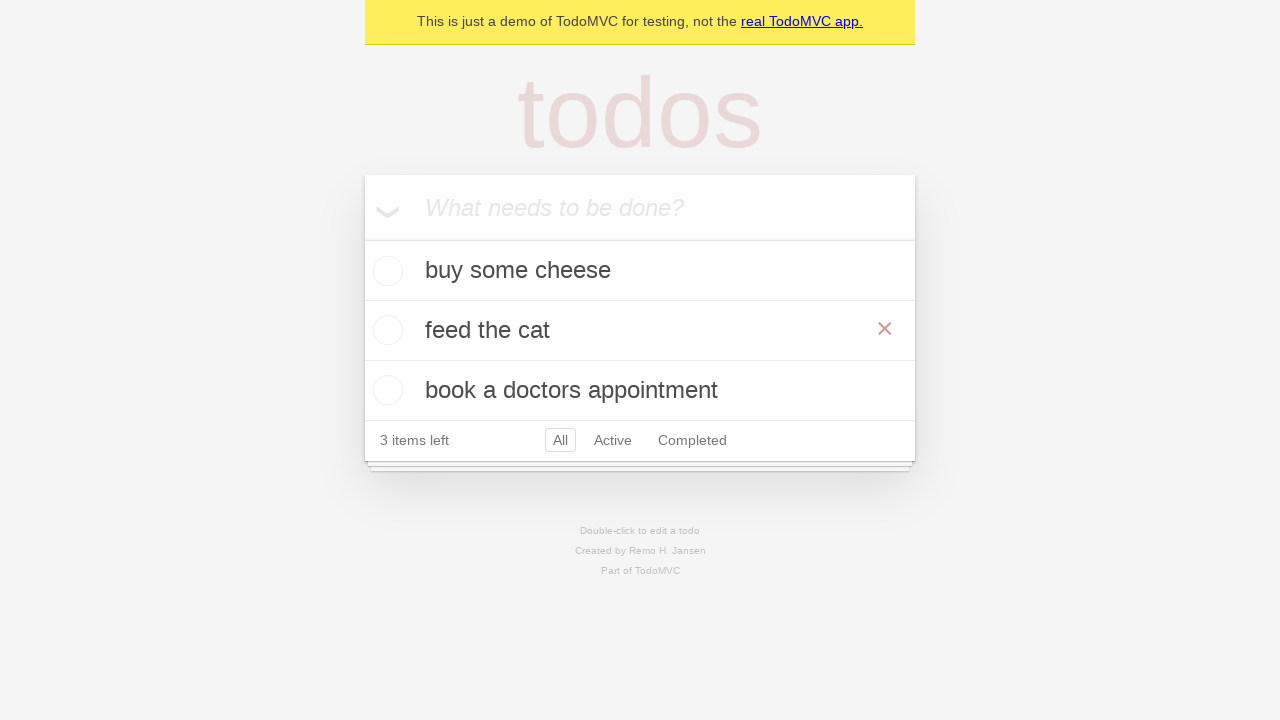

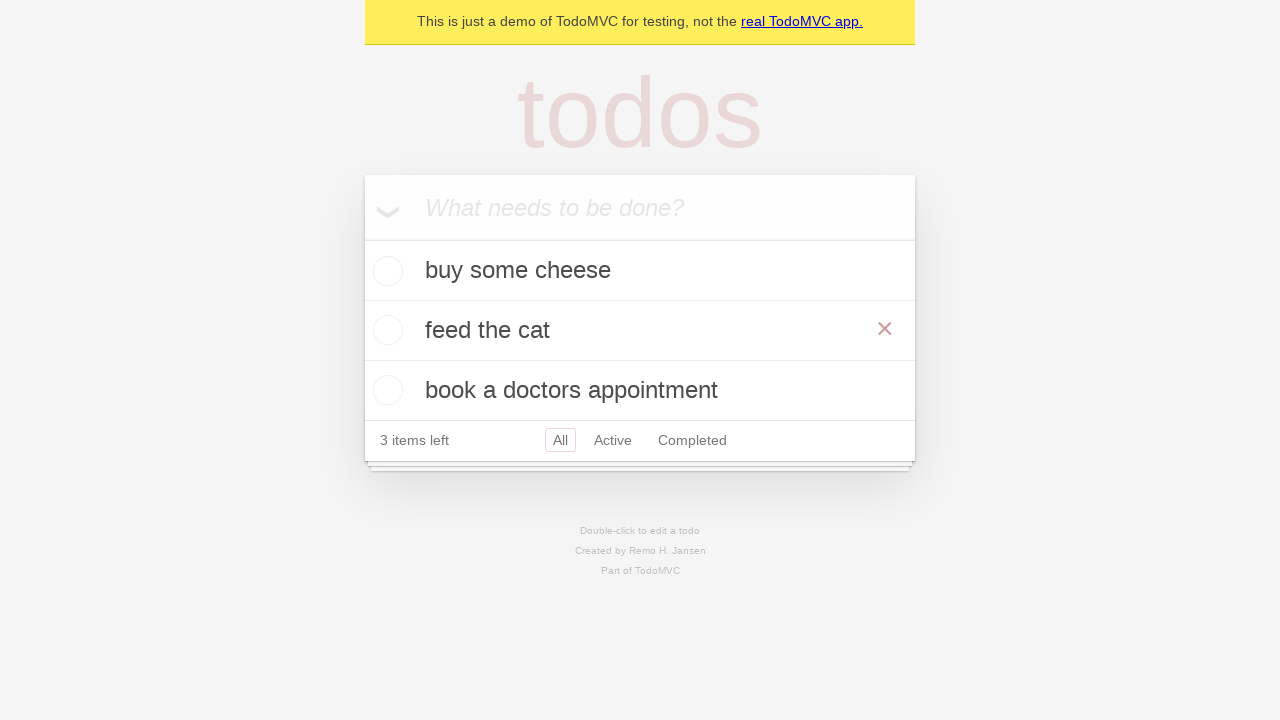